Tests a registration form by filling in first name, last name, and email fields, submitting the form, and verifying a success message is displayed.

Starting URL: http://suninjuly.github.io/registration1.html

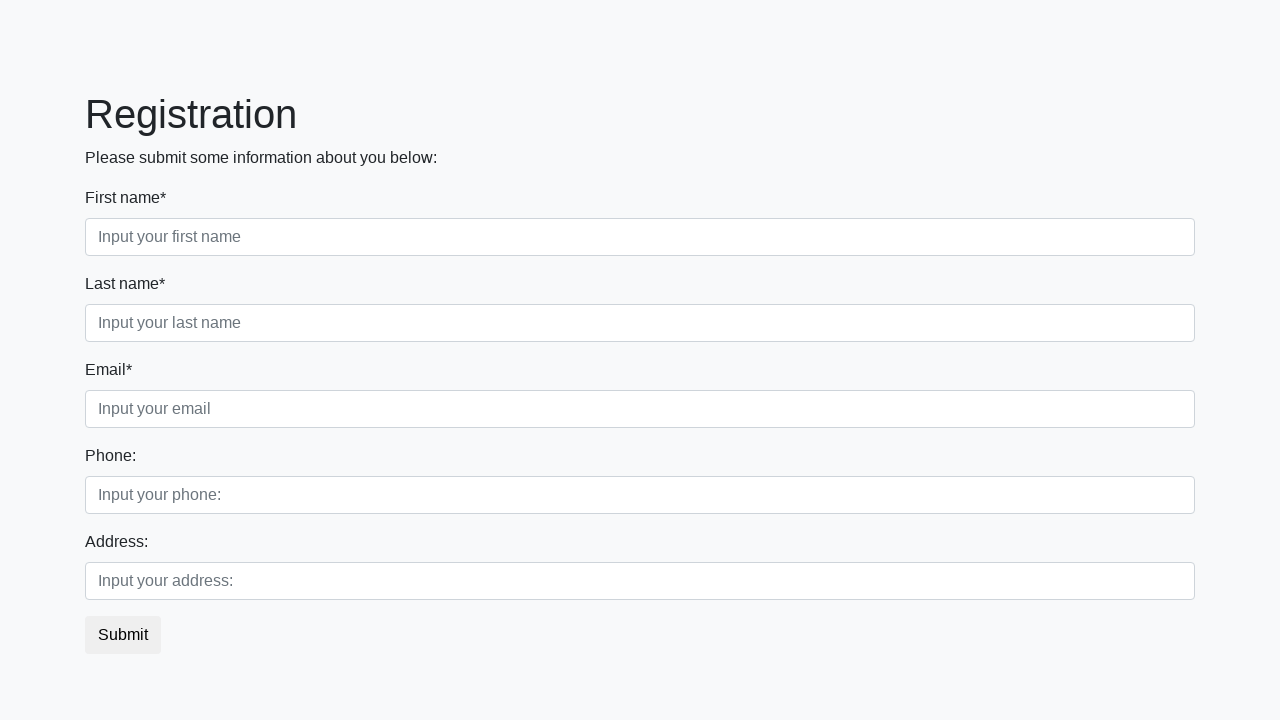

Filled first name field with 'Alexandra' on //div[@class='first_block']/div/input
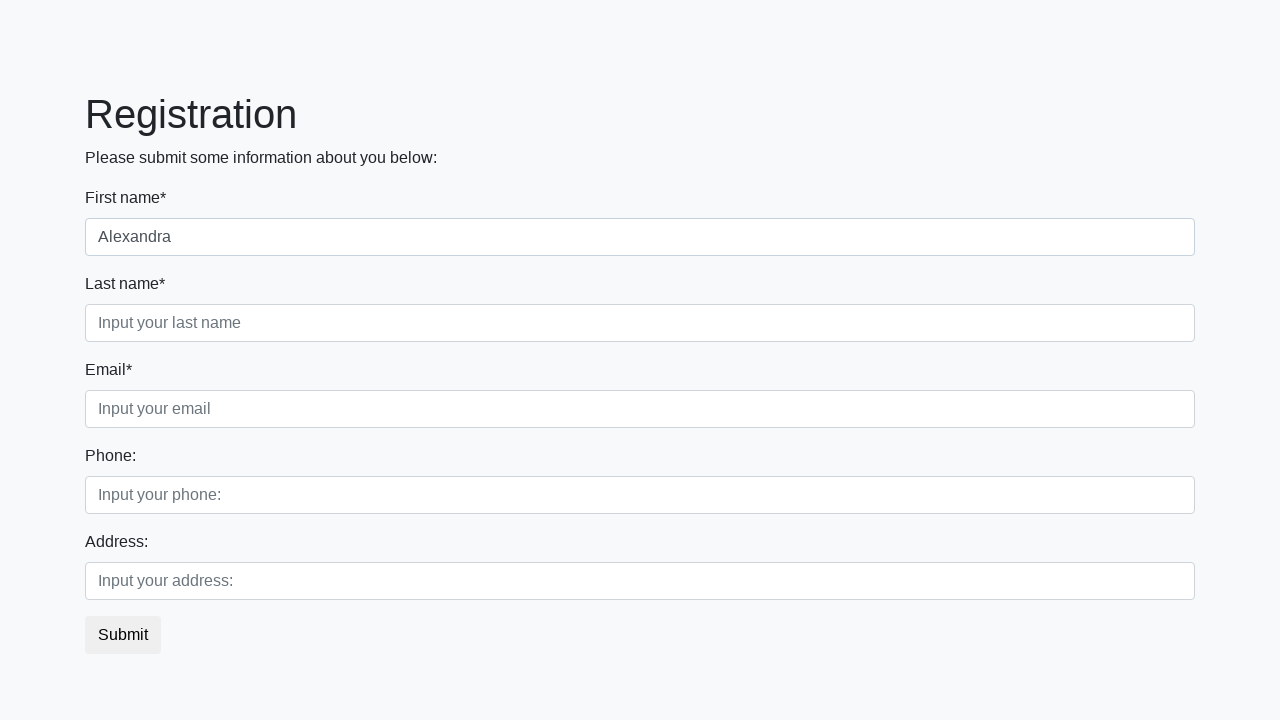

Filled last name field with 'Thompson' on //div[@class='first_block']/div[2]/input
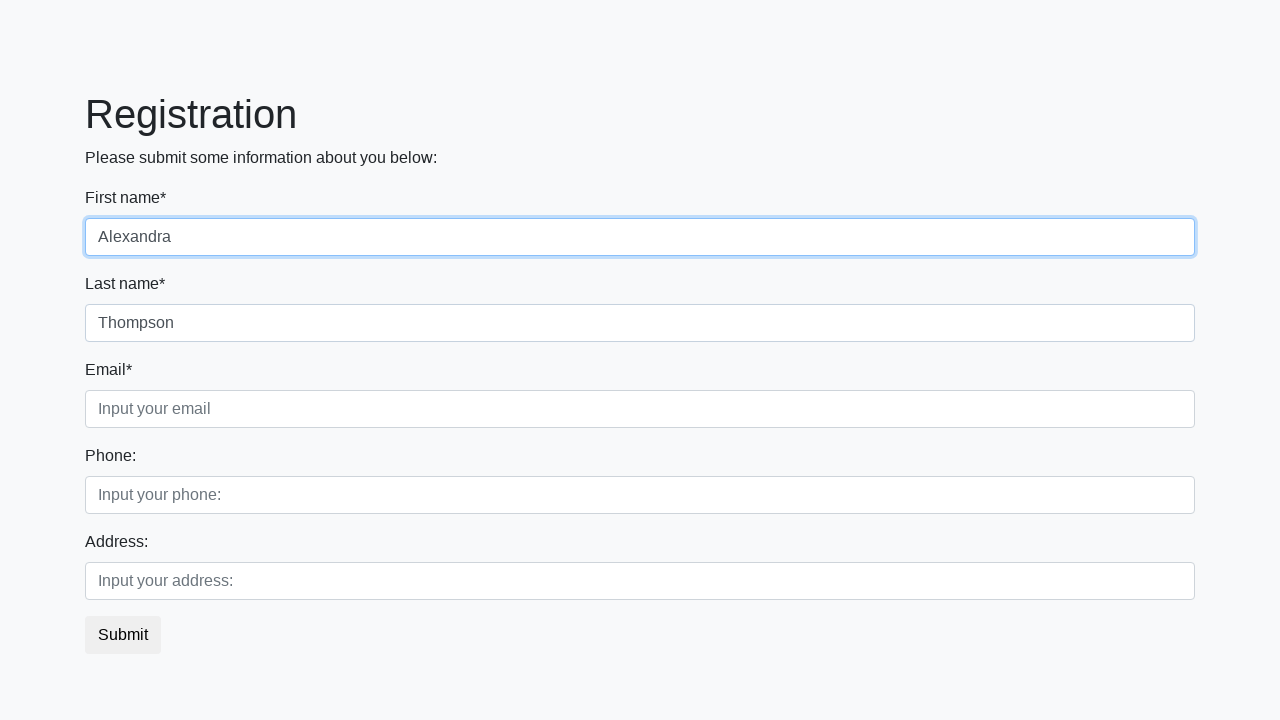

Filled email field with 'alex.thompson@testmail.com' on //div[@class='first_block']/div[3]/input
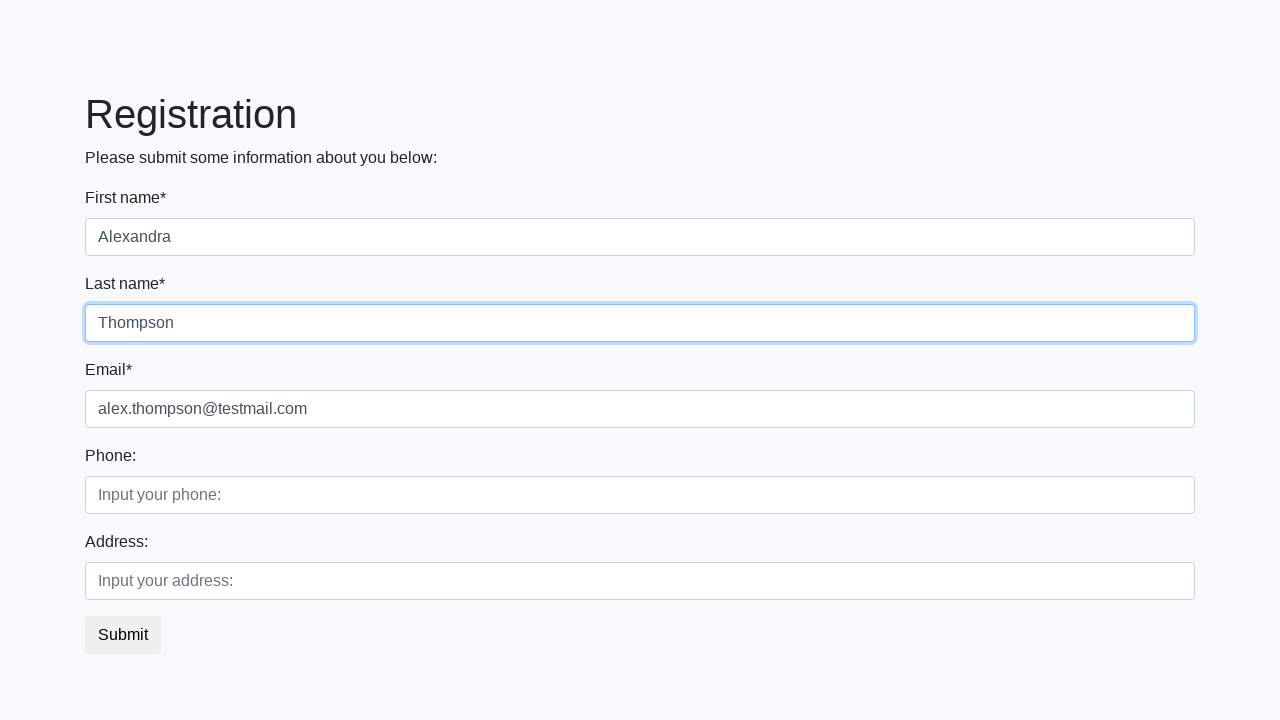

Clicked submit button to register at (123, 635) on button.btn
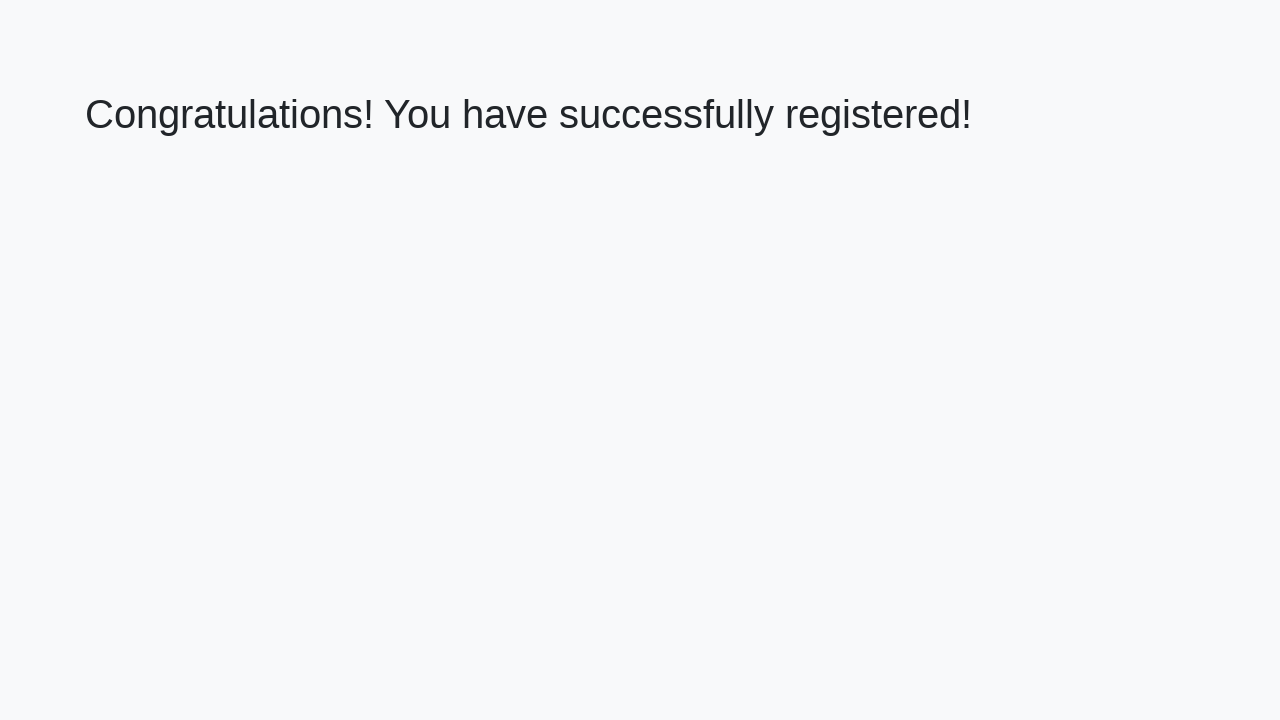

Success message heading loaded
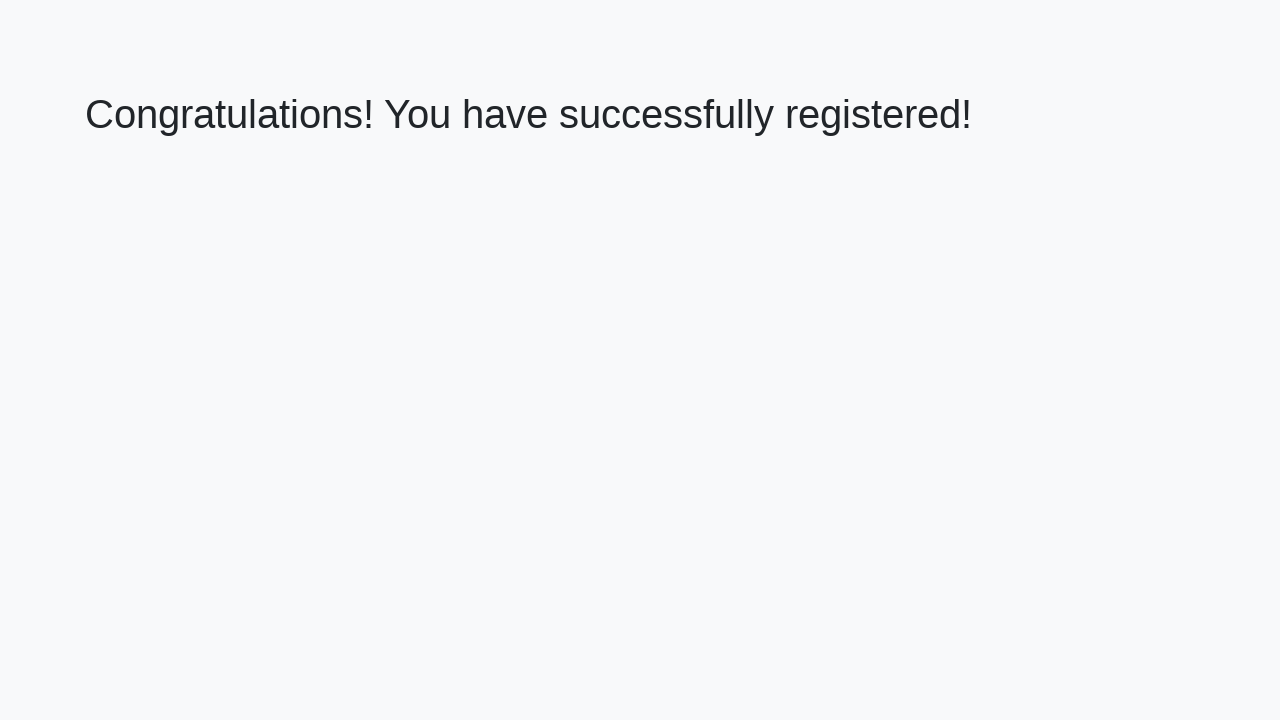

Retrieved success message text: 'Congratulations! You have successfully registered!'
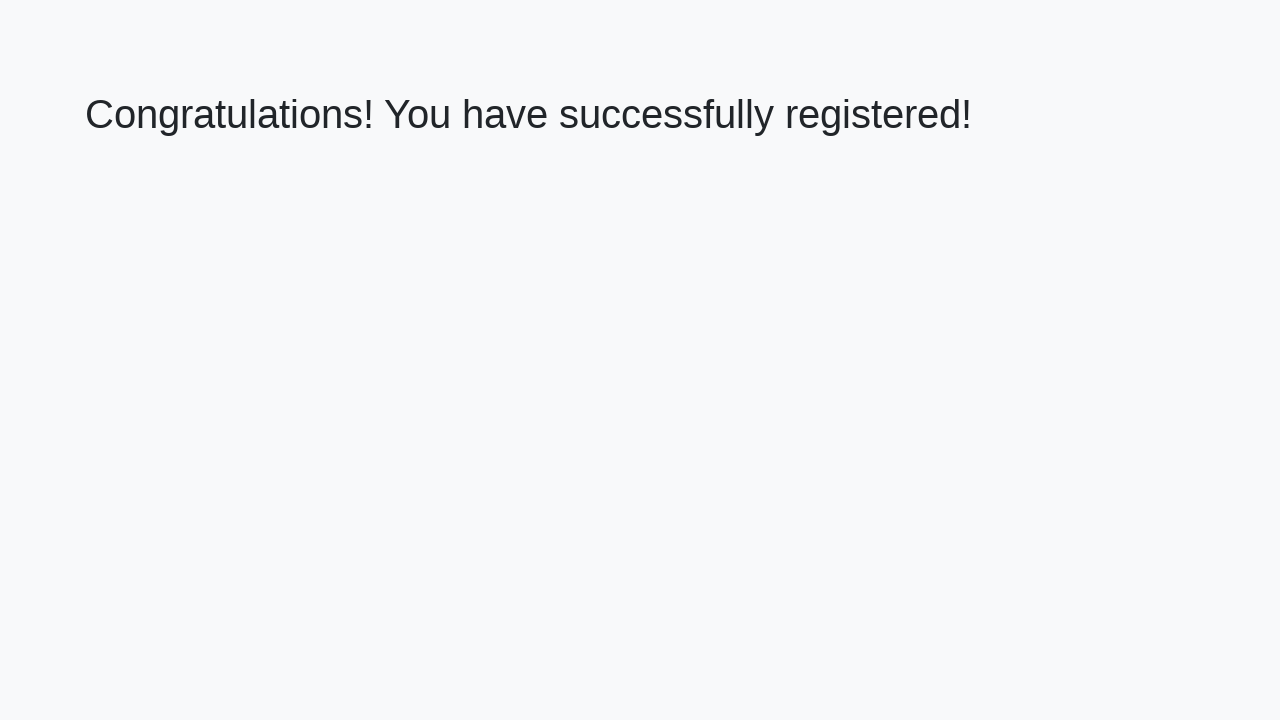

Verified success message matches expected text
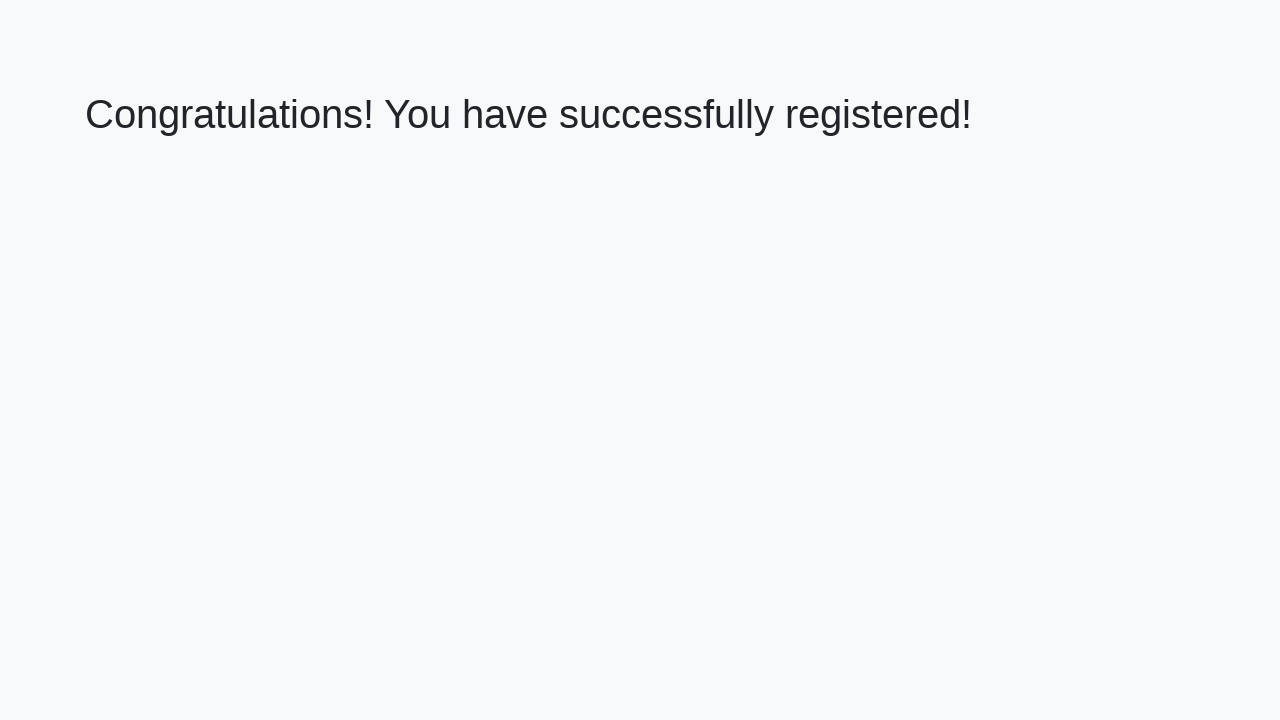

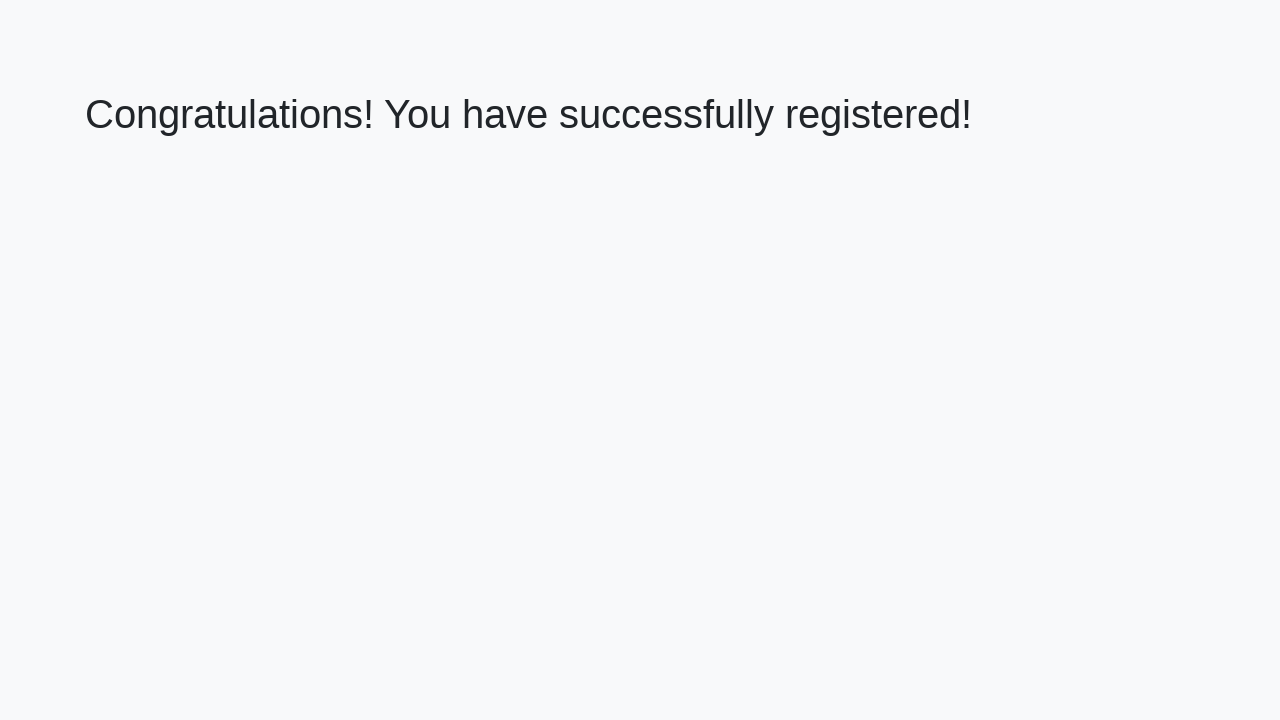